Tests that clicking on the product name column header sorts the products alphabetically by verifying the displayed order matches a sorted list.

Starting URL: https://rahulshettyacademy.com/seleniumPractise/#/offers

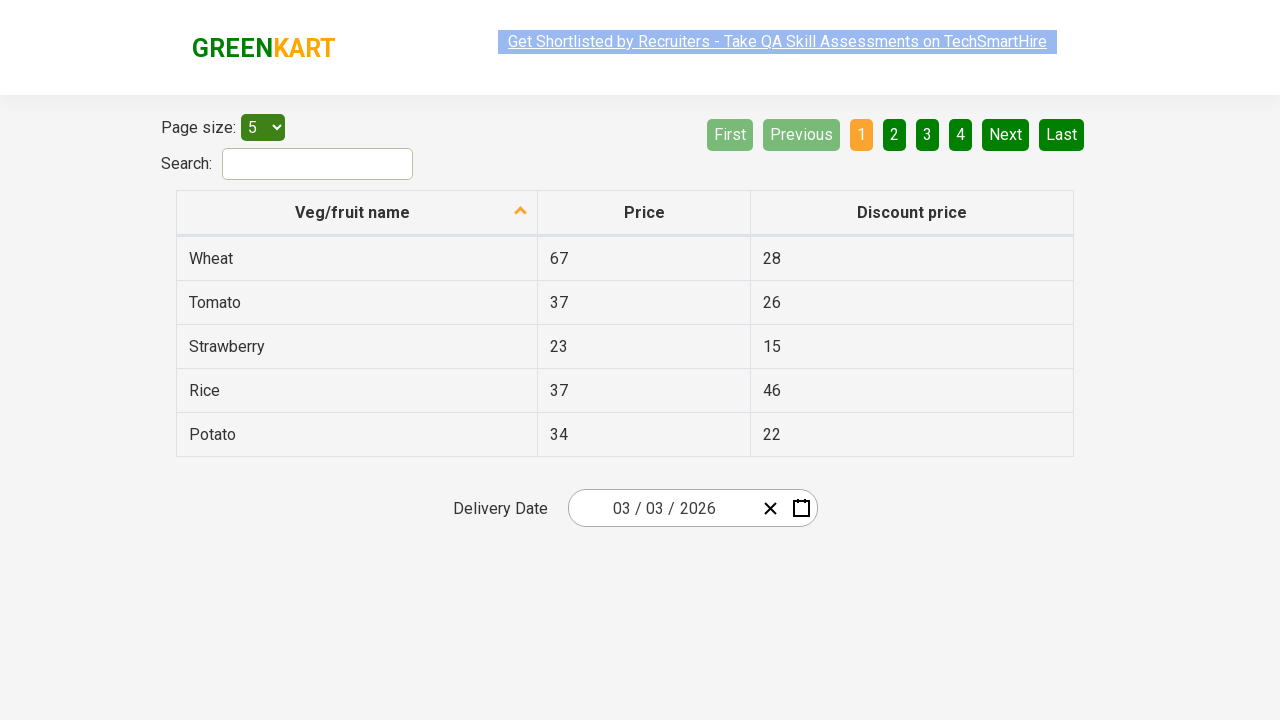

Clicked on the product name column header to sort products at (357, 213) on xpath=//tr/th[1]
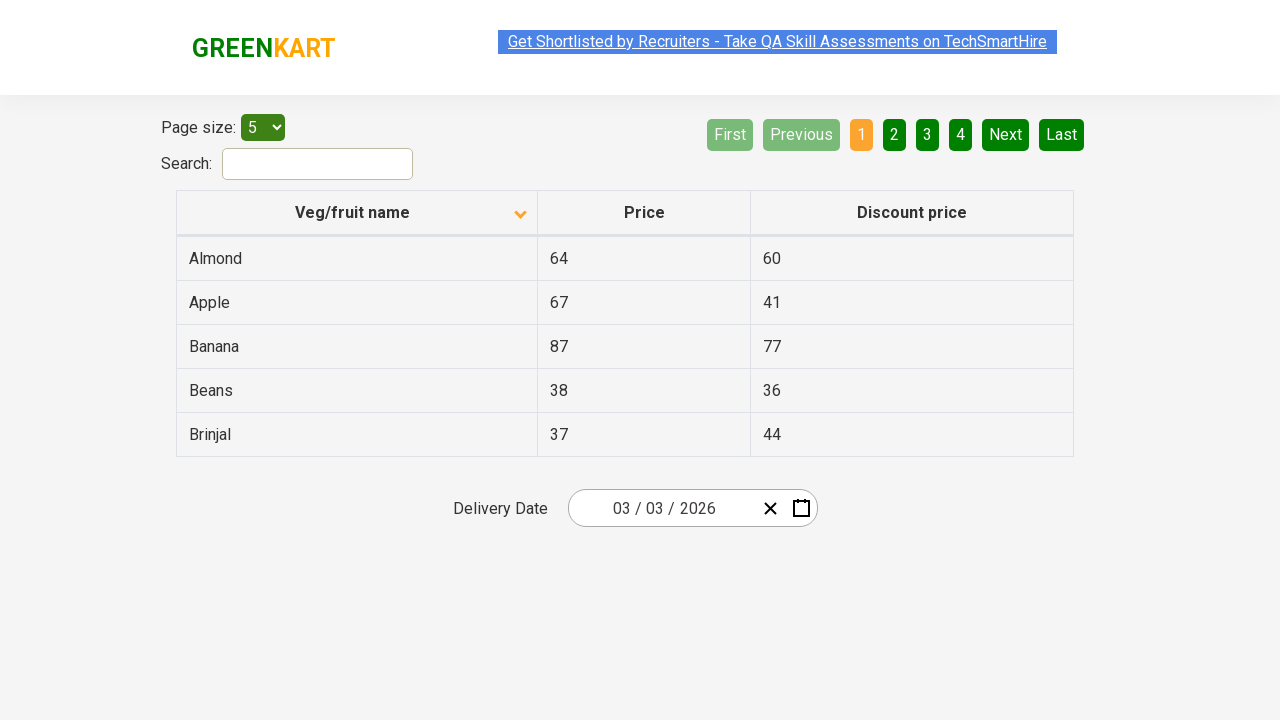

Waited for table to populate with product data
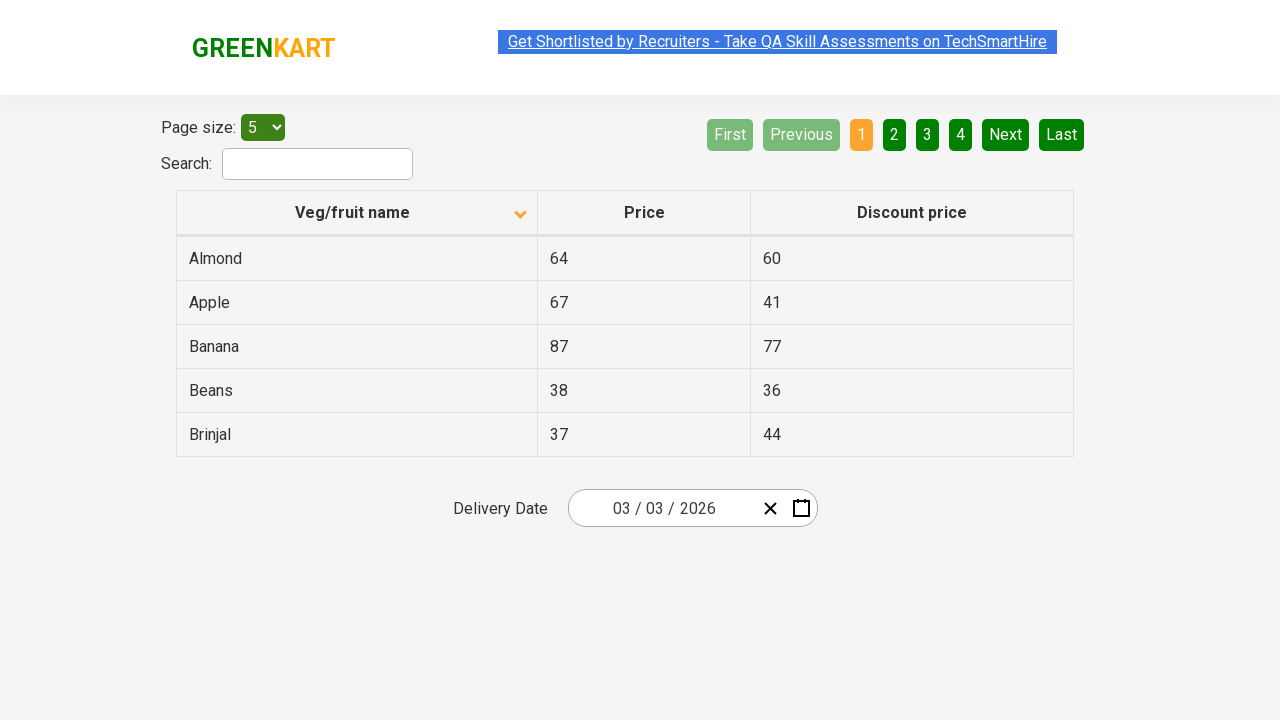

Retrieved all product names from the first column
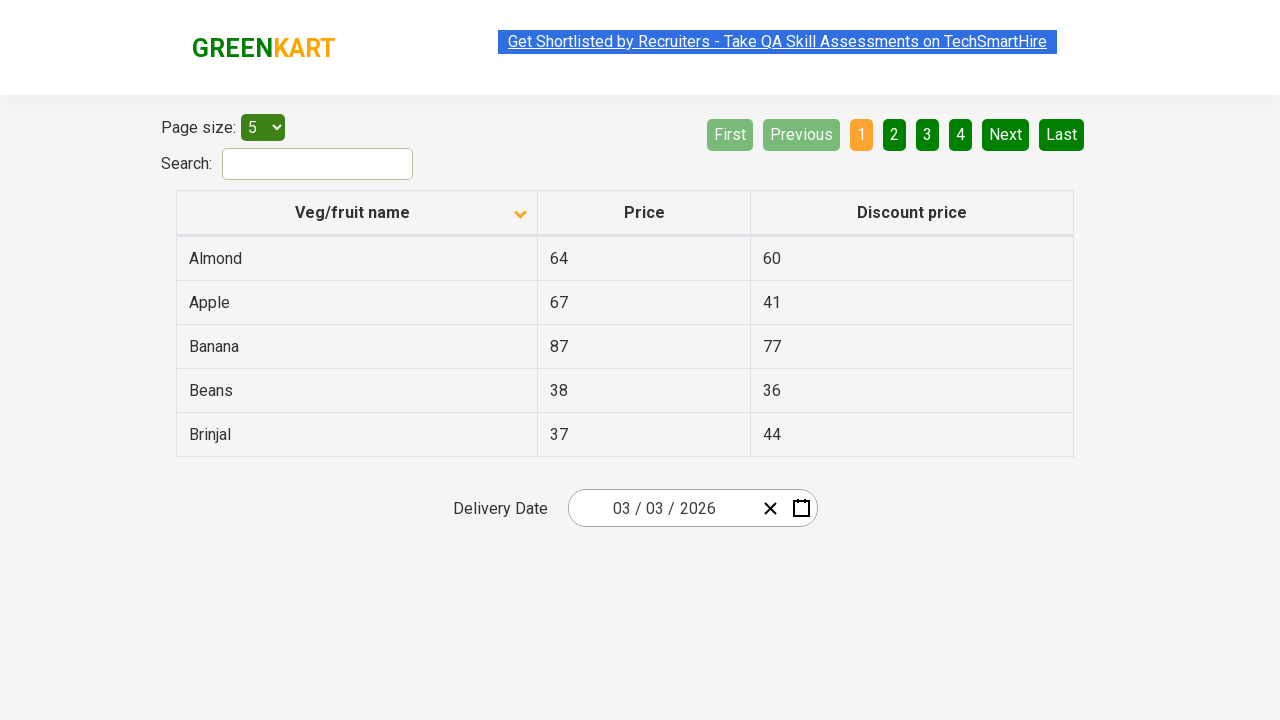

Extracted text content from all product name elements
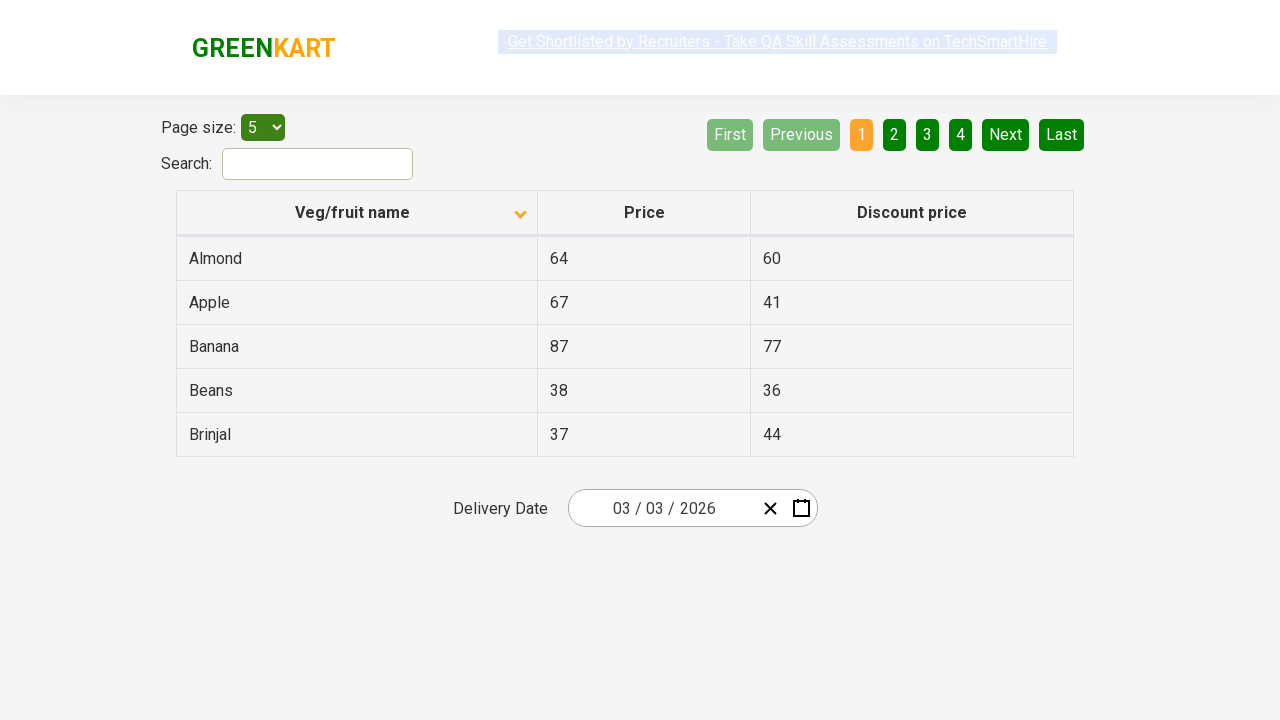

Created a sorted copy of the product names list
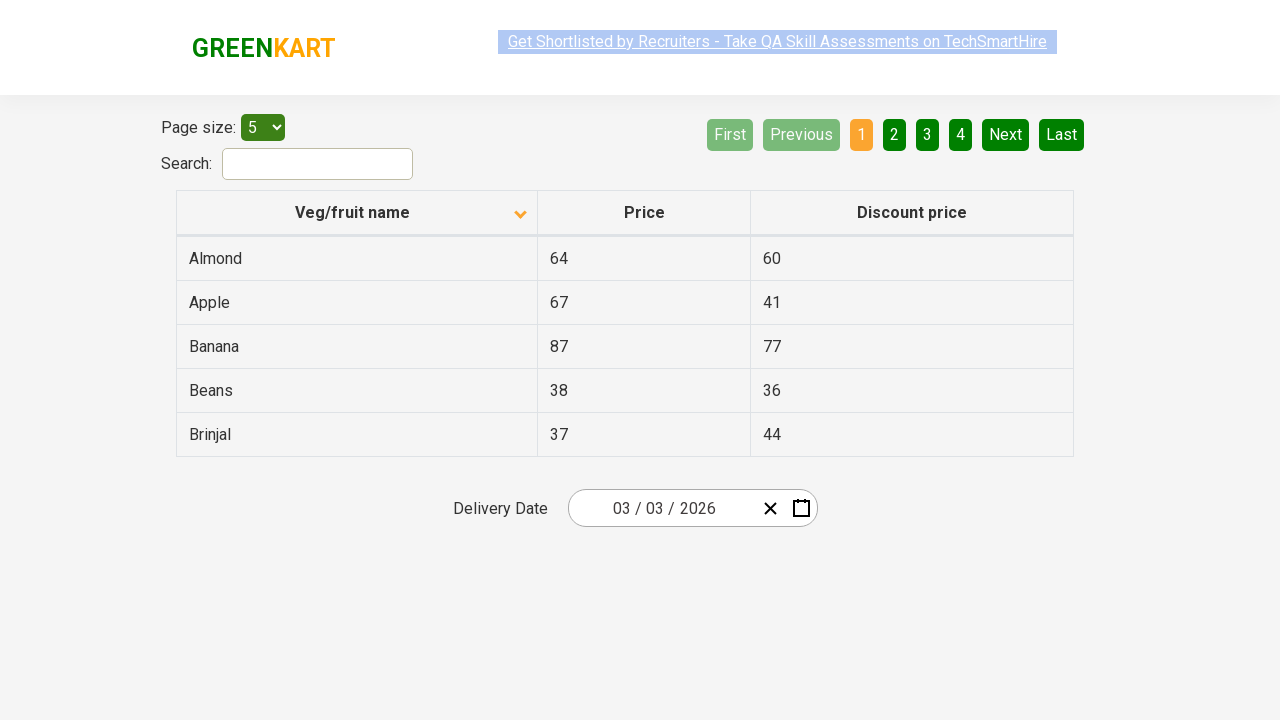

Verified that displayed products are sorted alphabetically
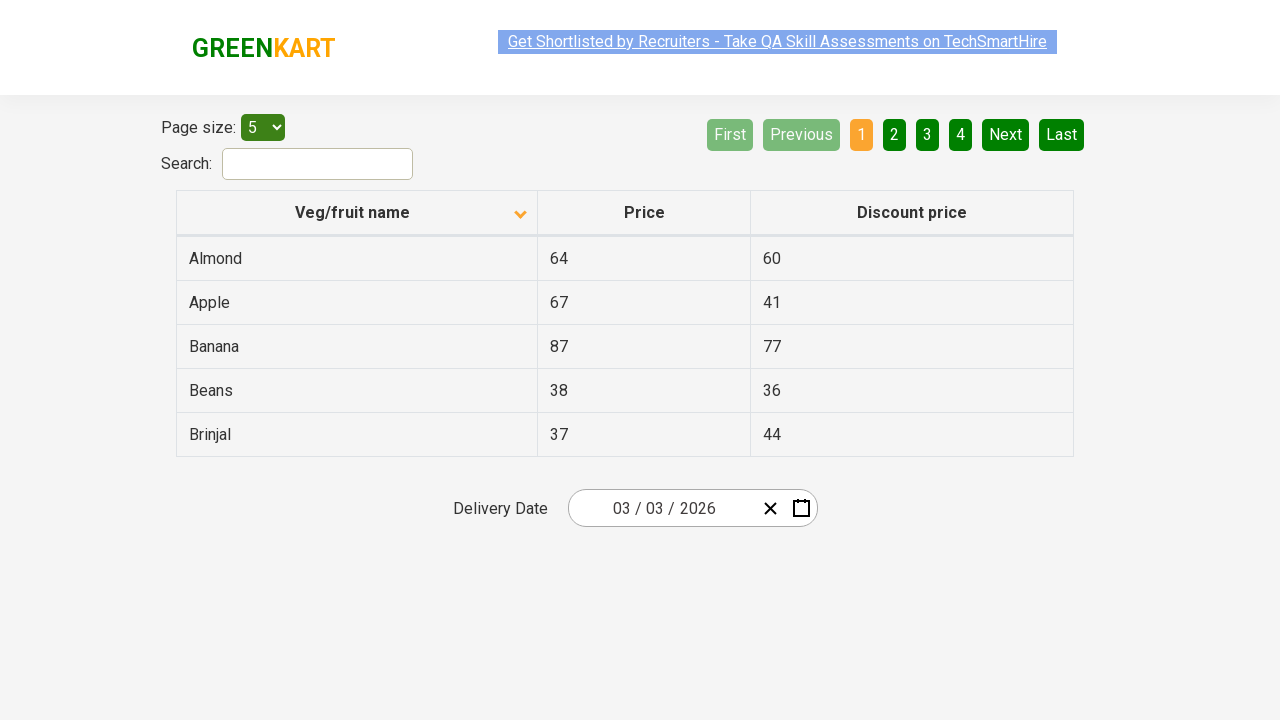

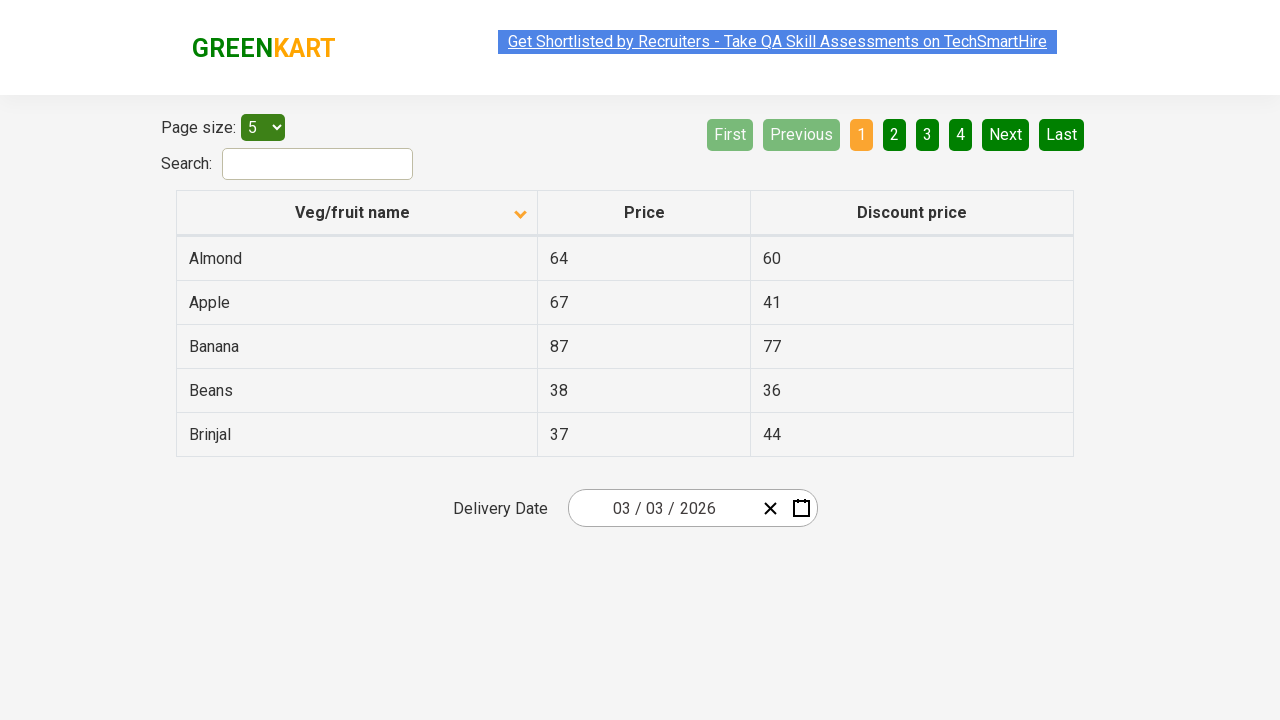